Tests dropdown menu functionality by clicking the dropdown button and selecting the autocomplete option from the menu

Starting URL: https://formy-project.herokuapp.com/dropdown

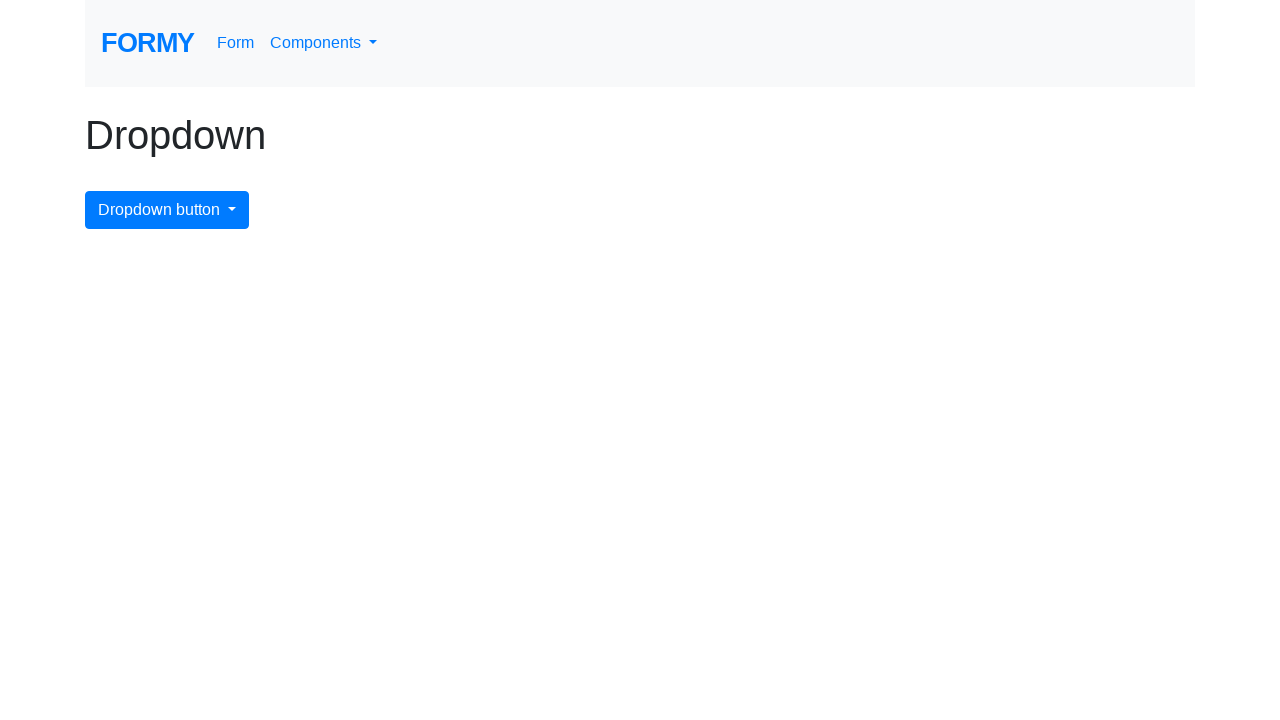

Clicked dropdown menu button to open the dropdown at (167, 210) on #dropdownMenuButton
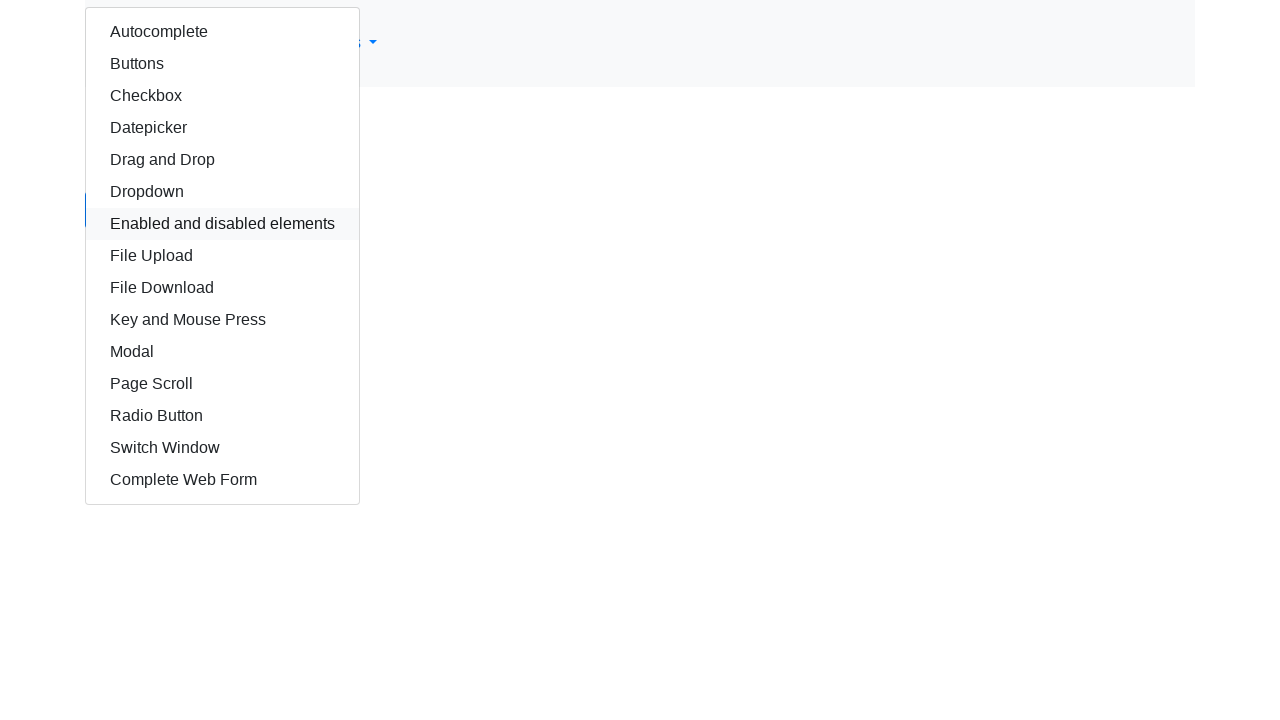

Clicked autocomplete option from dropdown menu at (222, 32) on #autocomplete
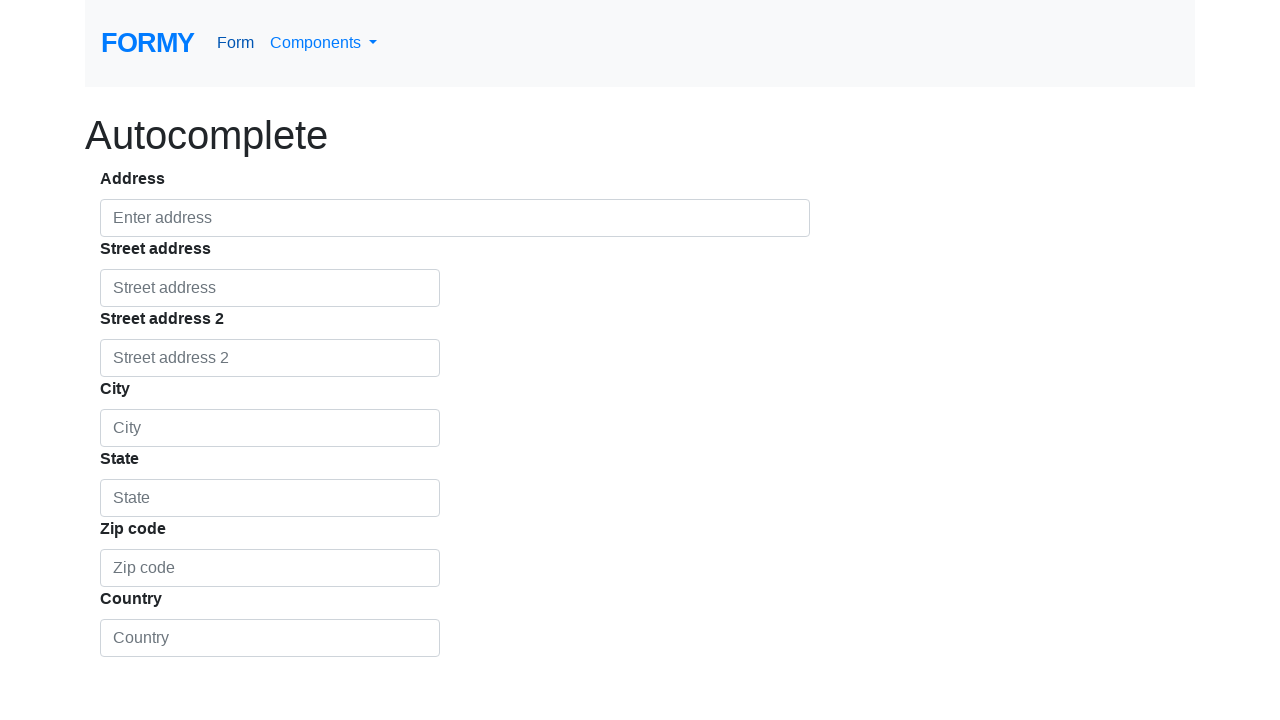

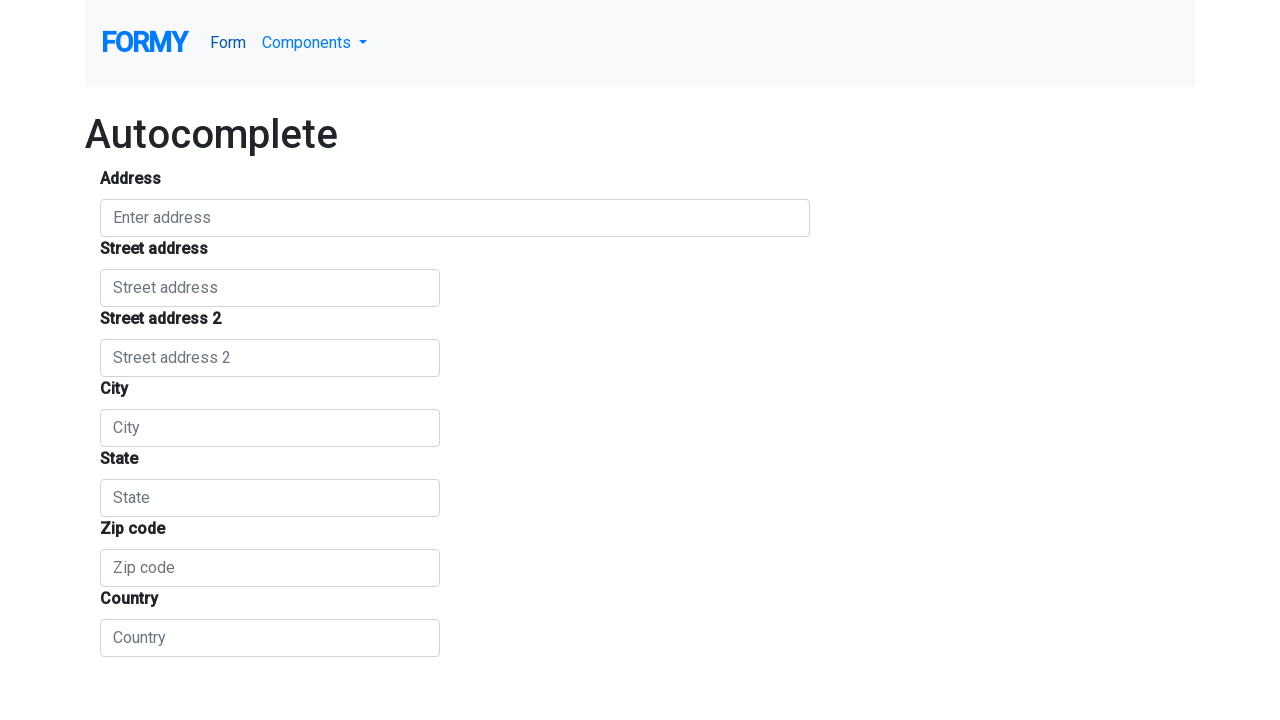